Tests dropdown select functionality by selecting options using different methods: by visible text, by index, and by value

Starting URL: https://v1.training-support.net/selenium/selects

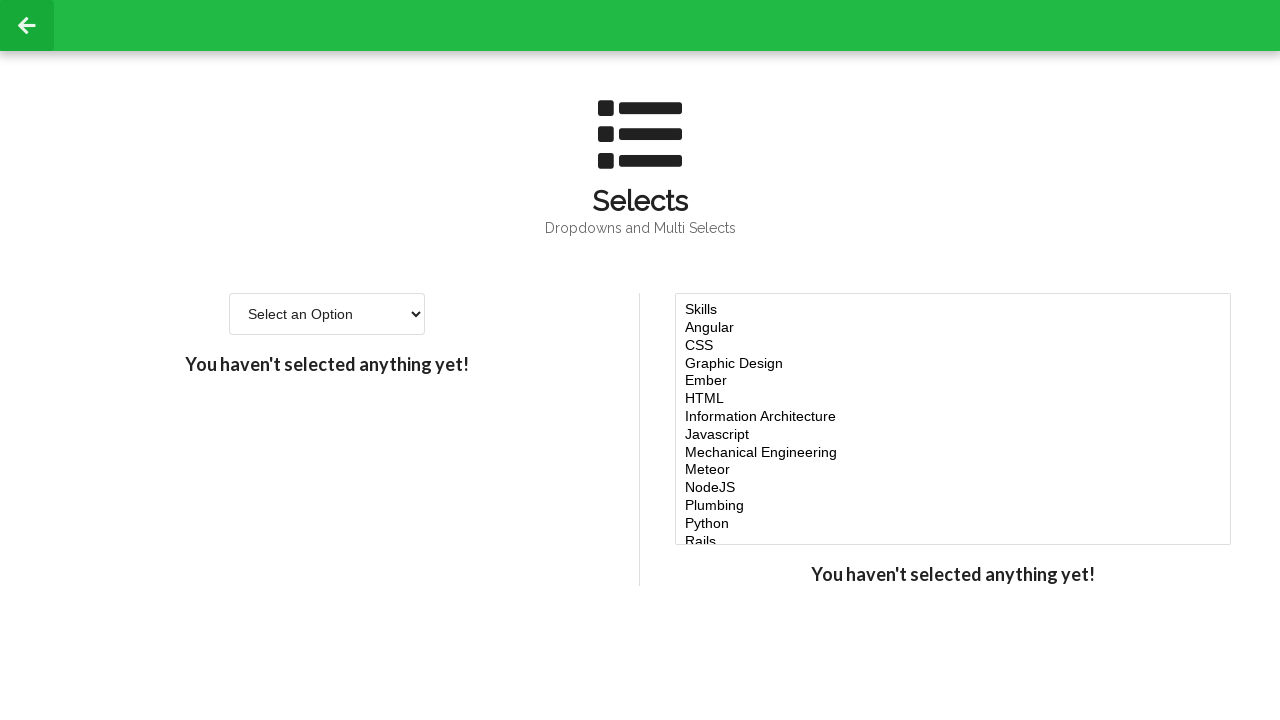

Selected 'Option 2' by visible text from dropdown on #single-select
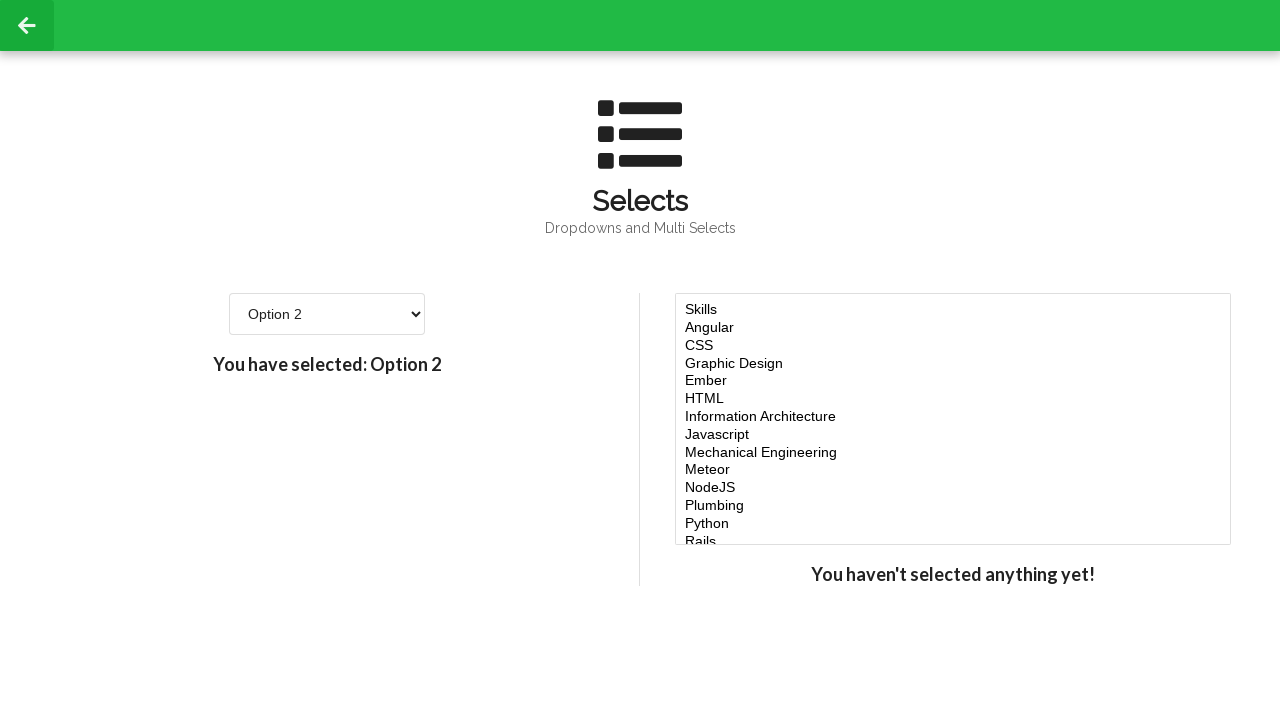

Selected third option (index 2) from dropdown on #single-select
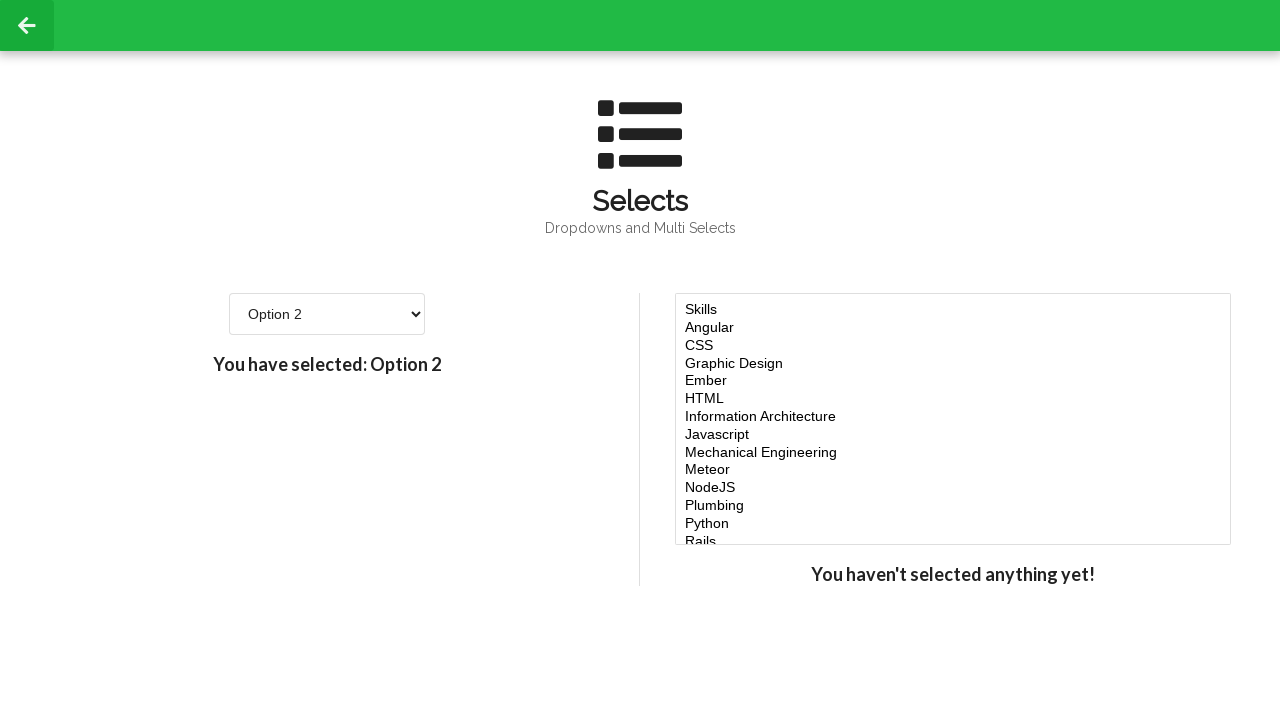

Selected option with value '4' from dropdown on #single-select
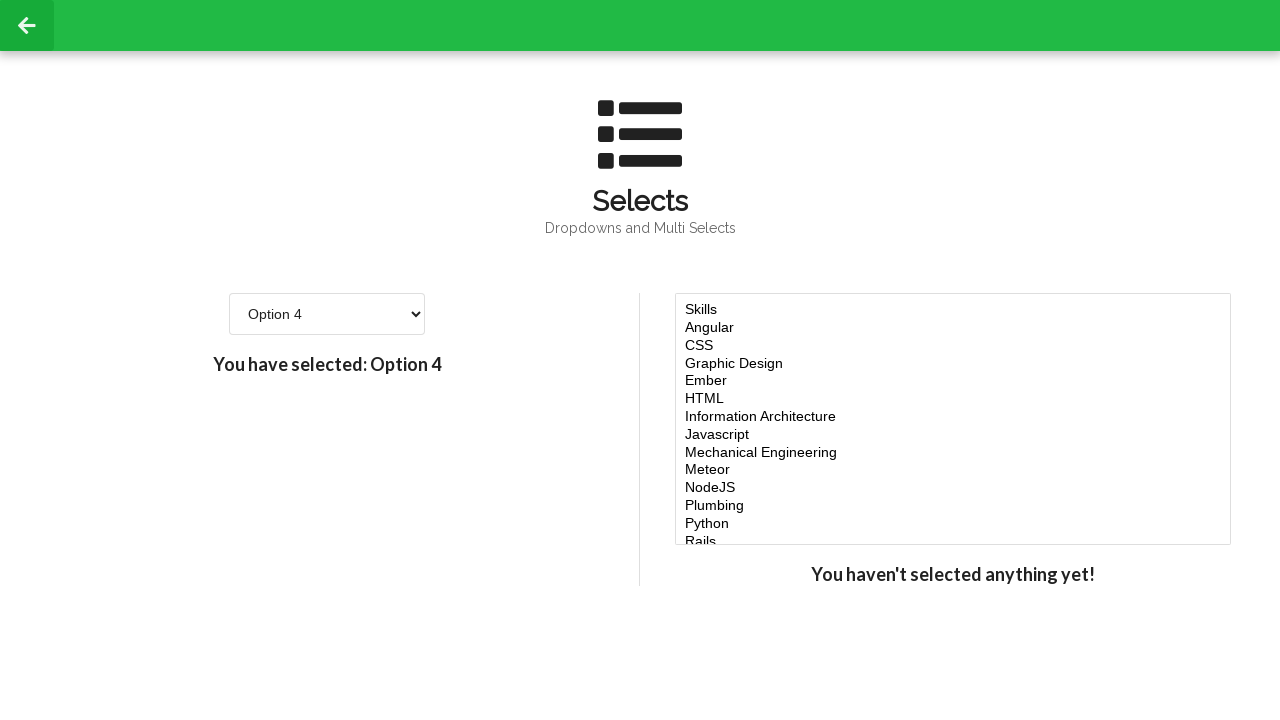

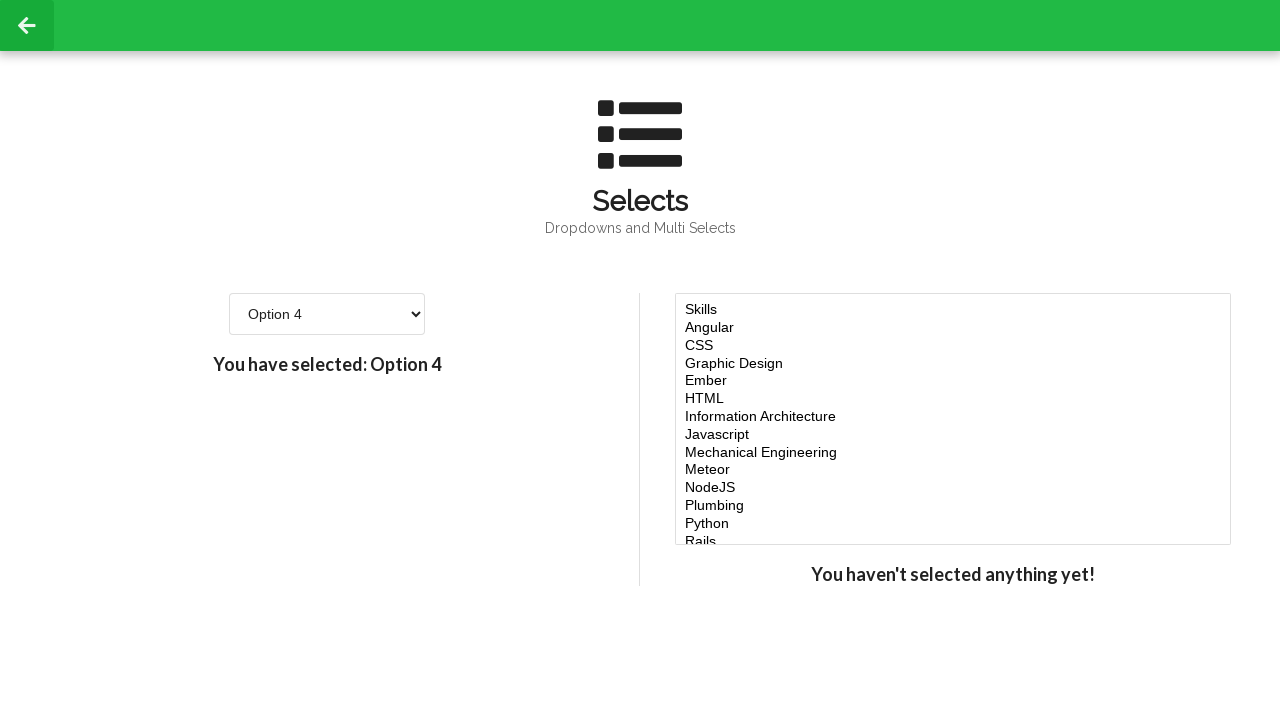